Opens a browser, navigates to a Polish film organization website, and sets a specific window size.

Starting URL: https://film.org.pl/

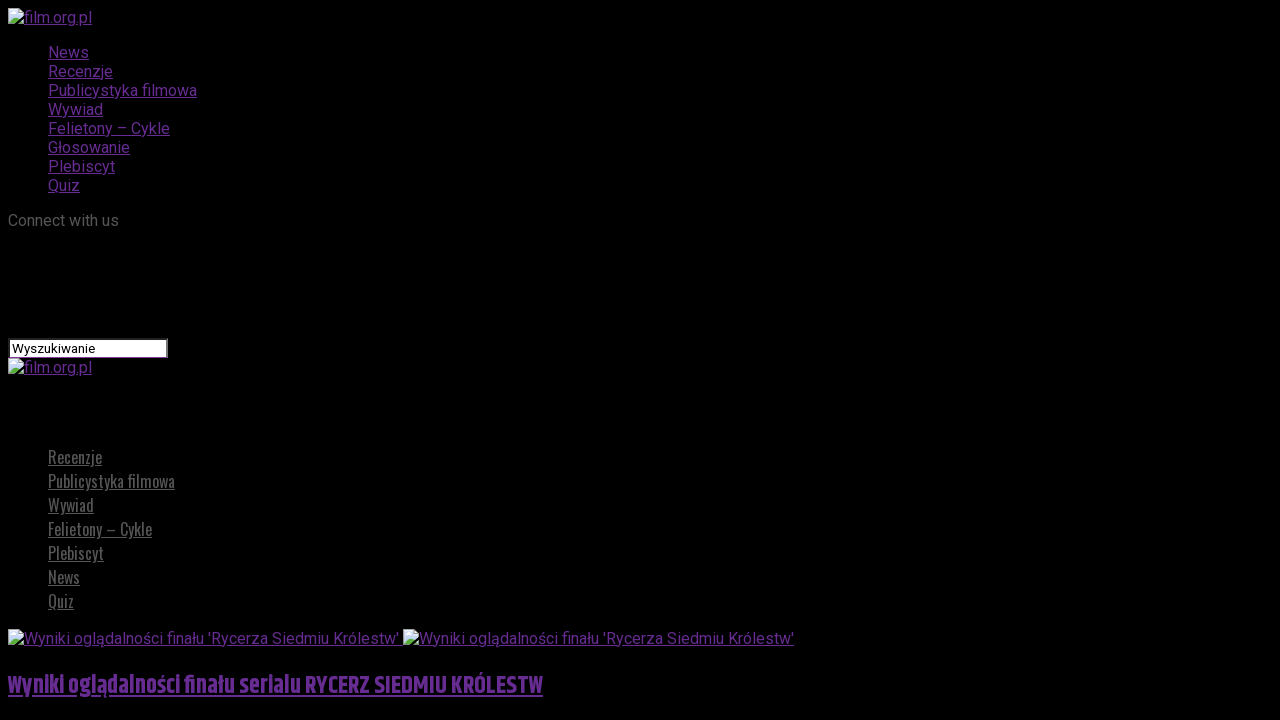

Set viewport size to 1920x1600
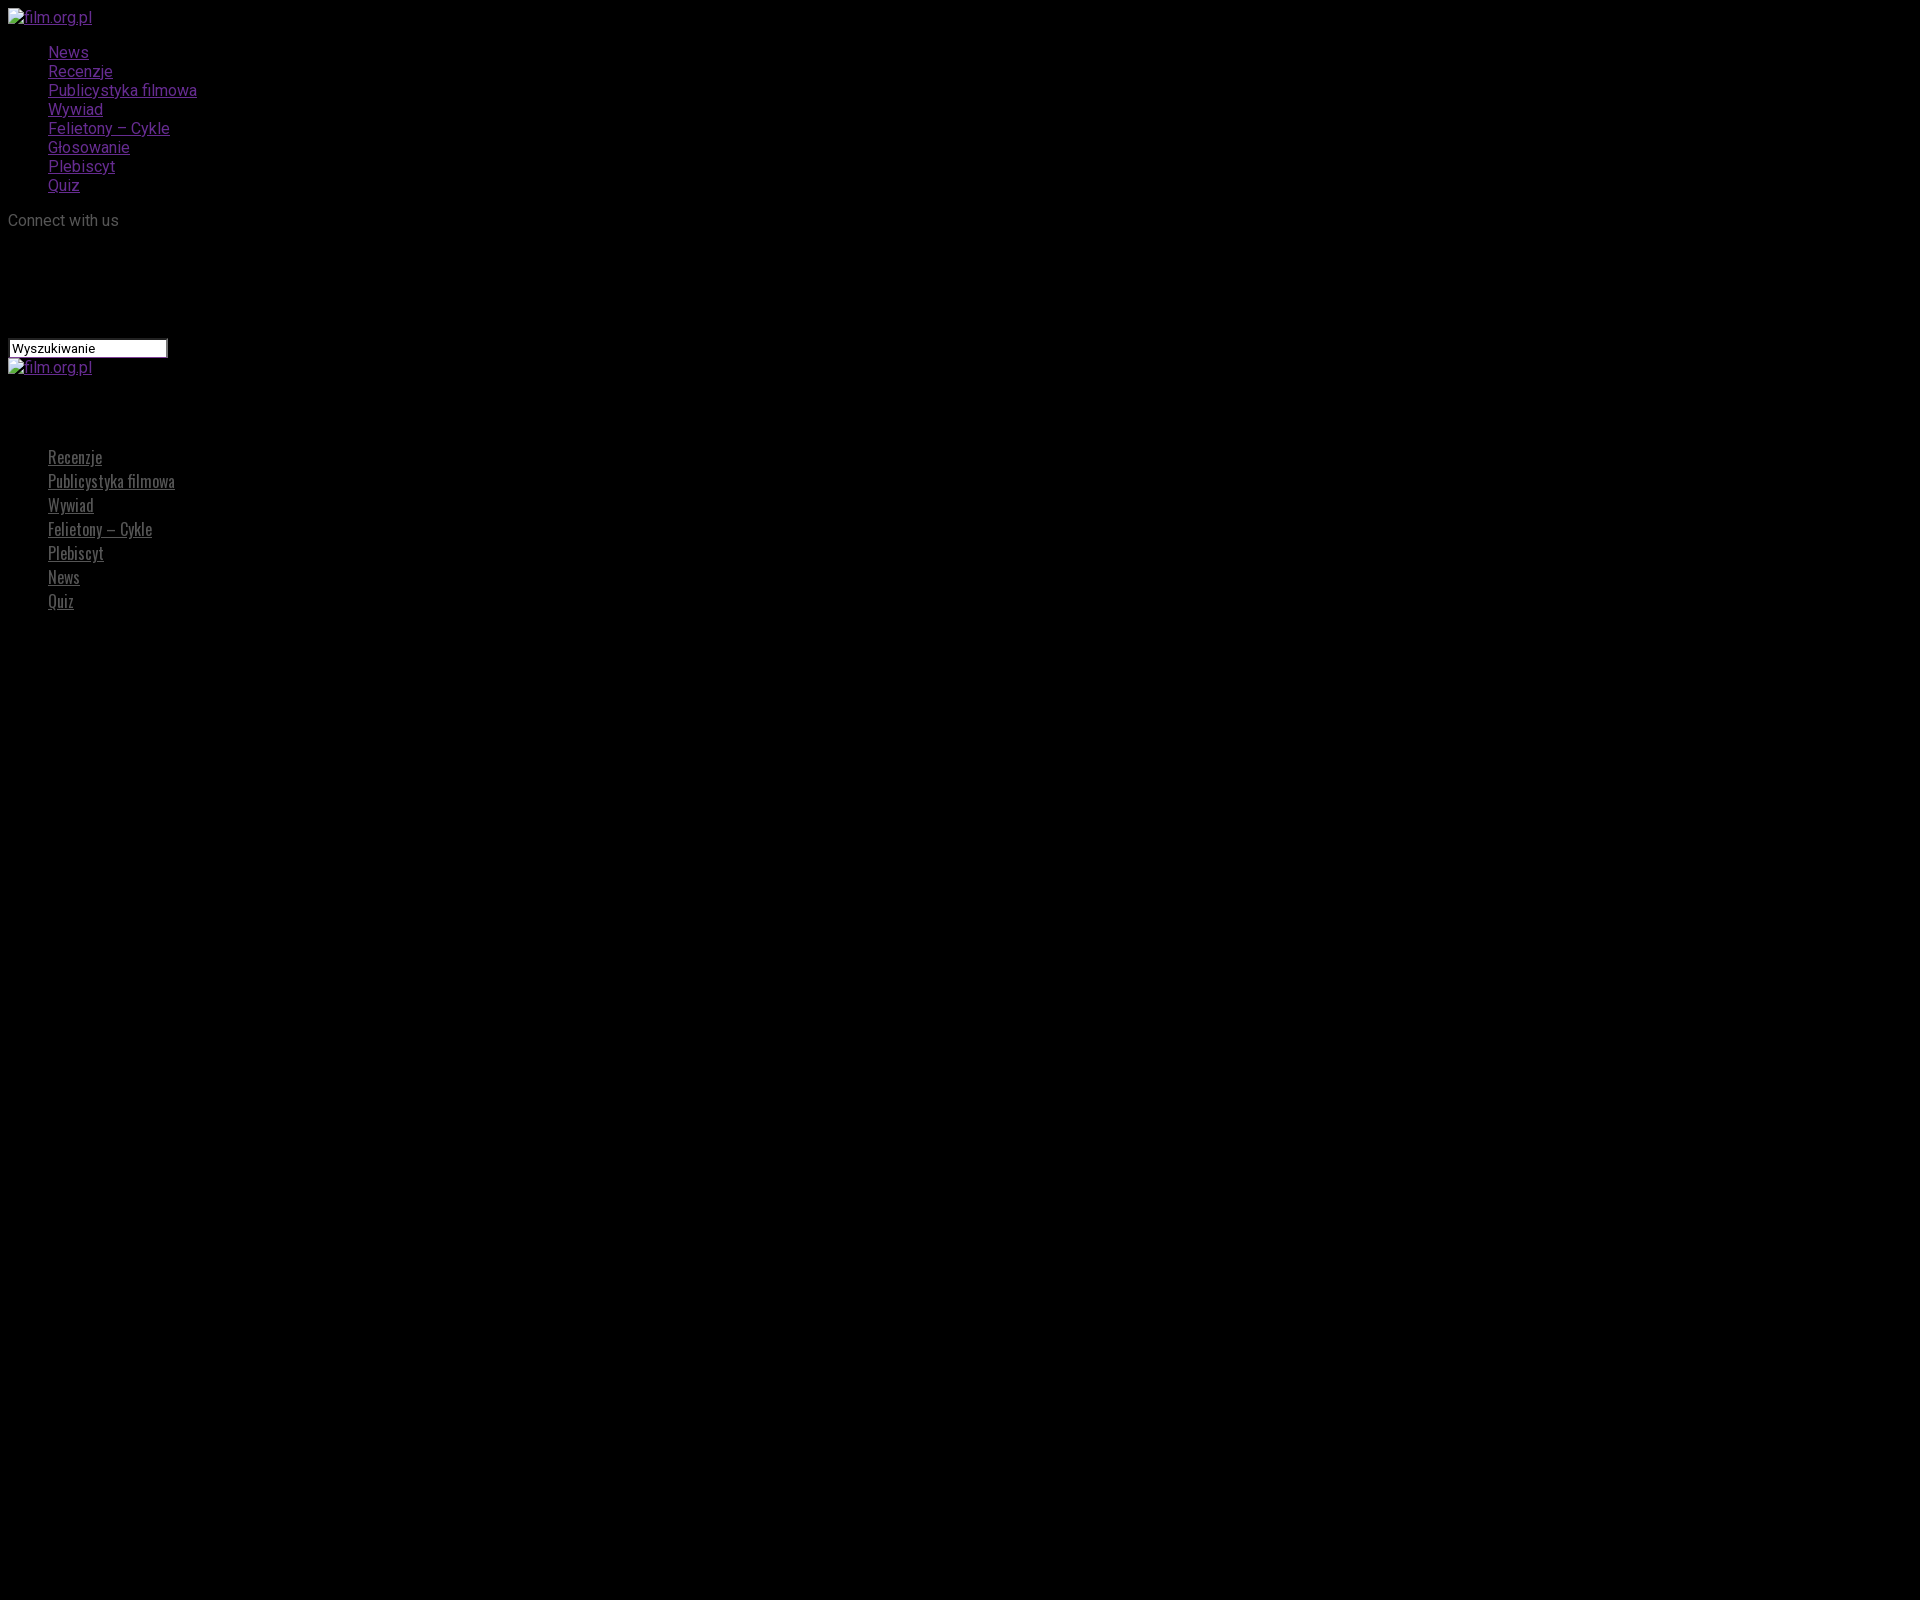

Page loaded - domcontentloaded state reached
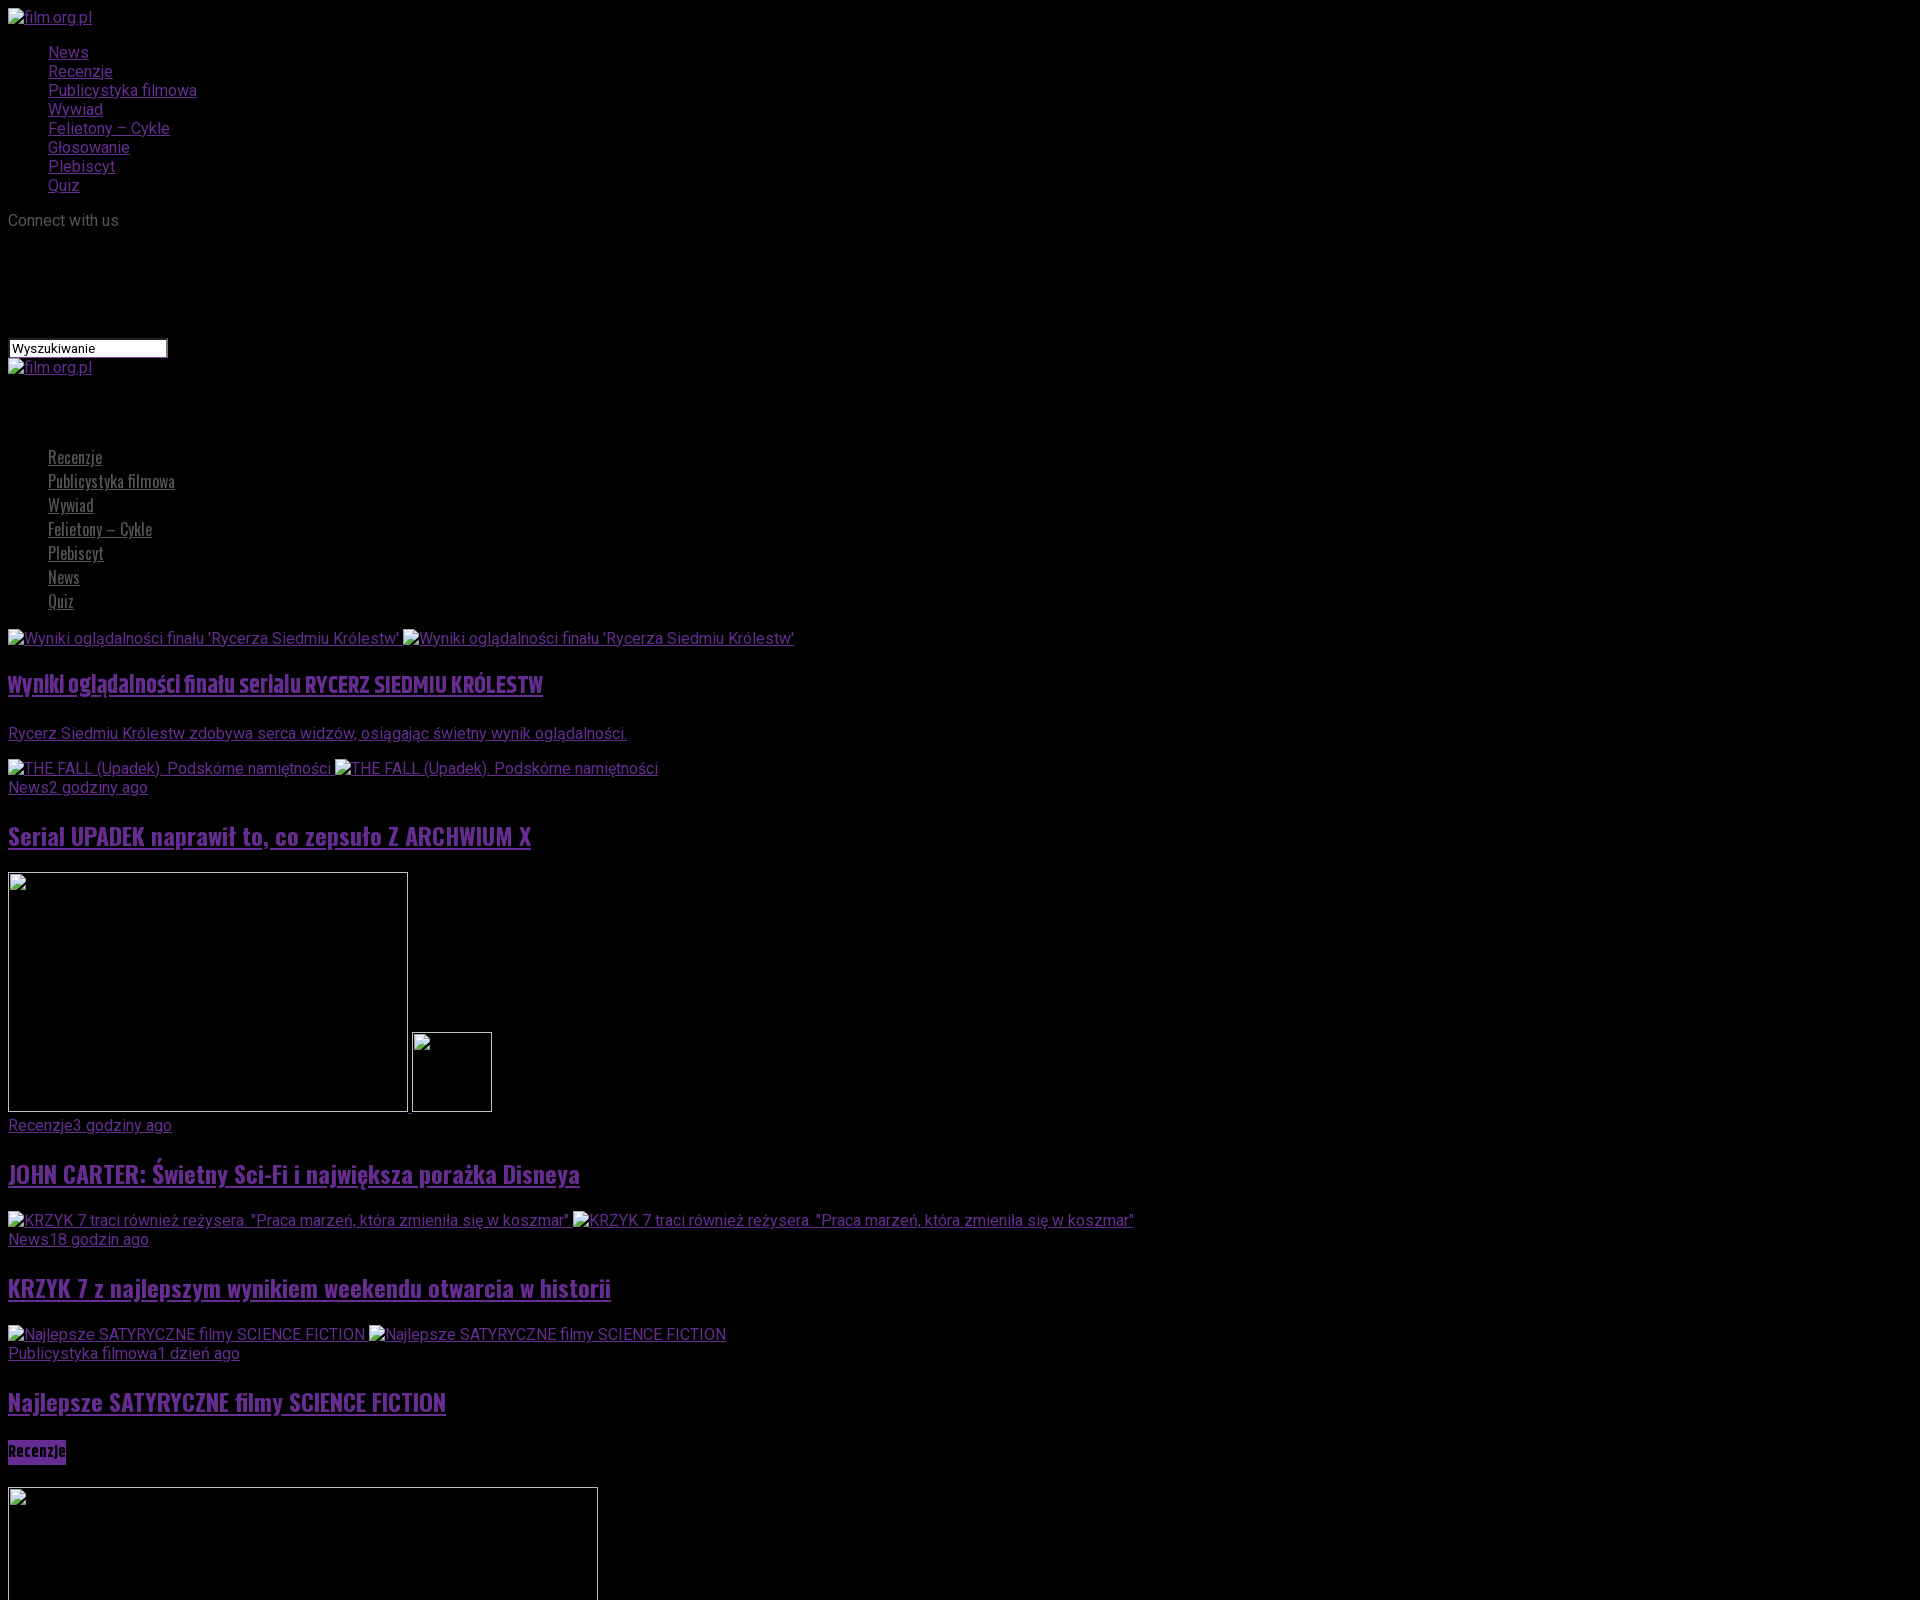

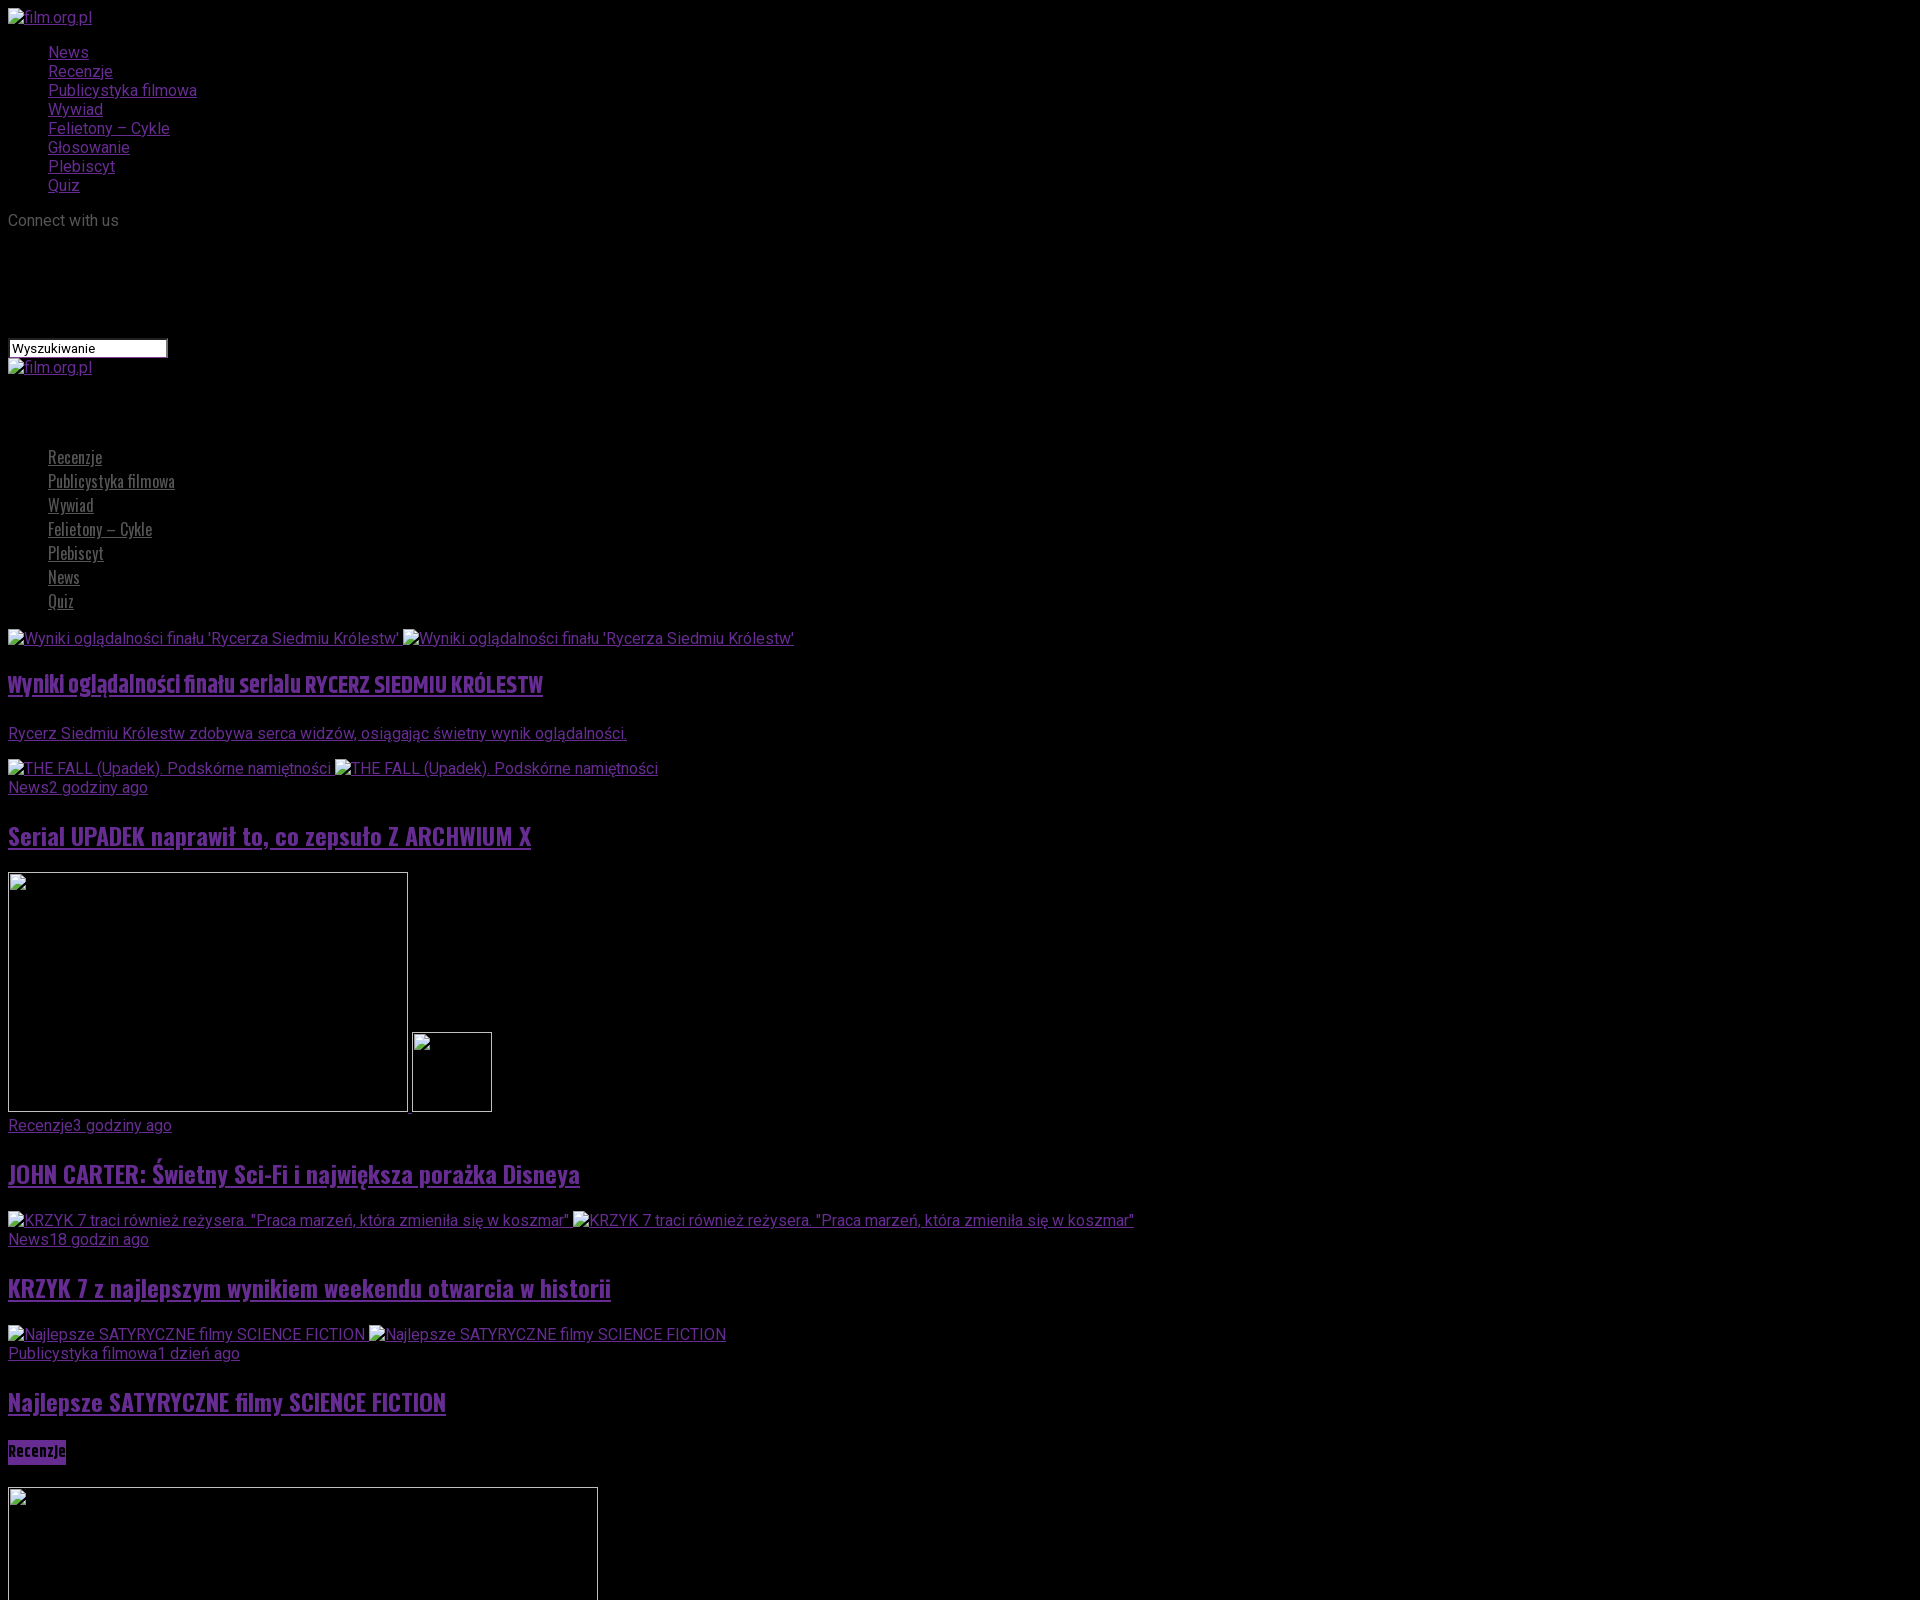